Tests a todo app by clicking the first checkbox and verifying it becomes checked

Starting URL: https://crossbrowsertesting.github.io/todo-app.html

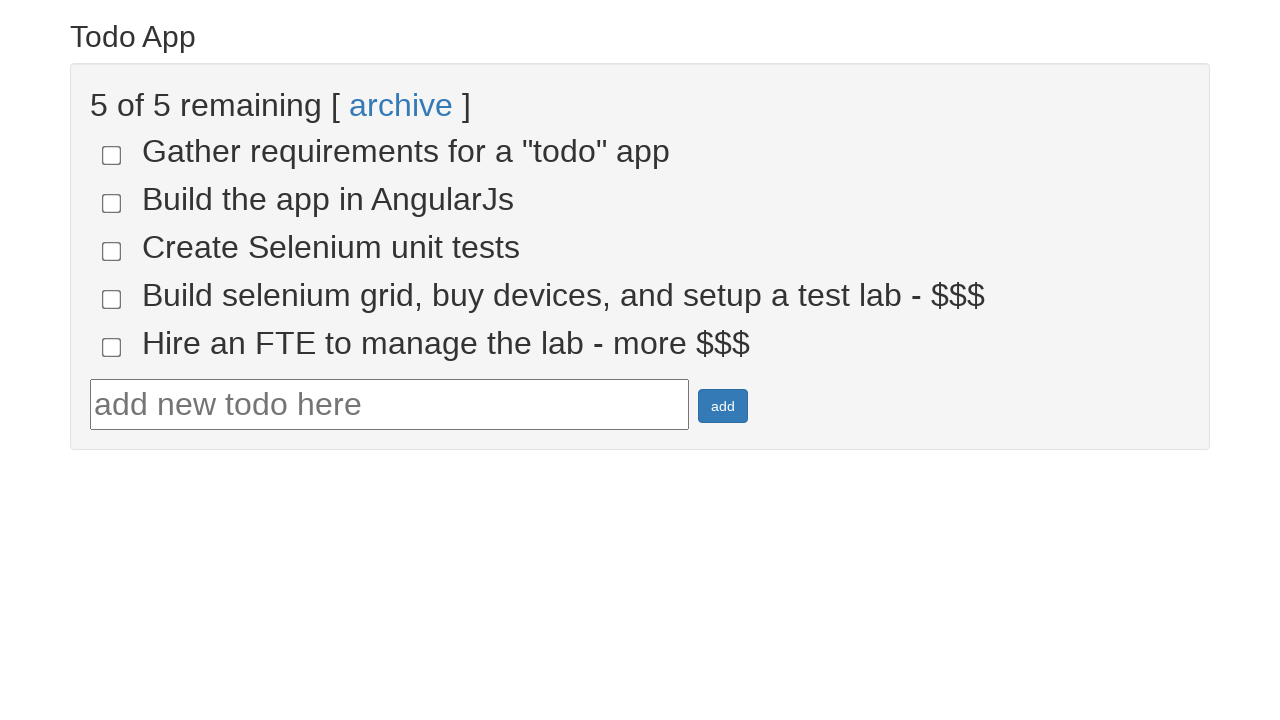

Navigated to todo app
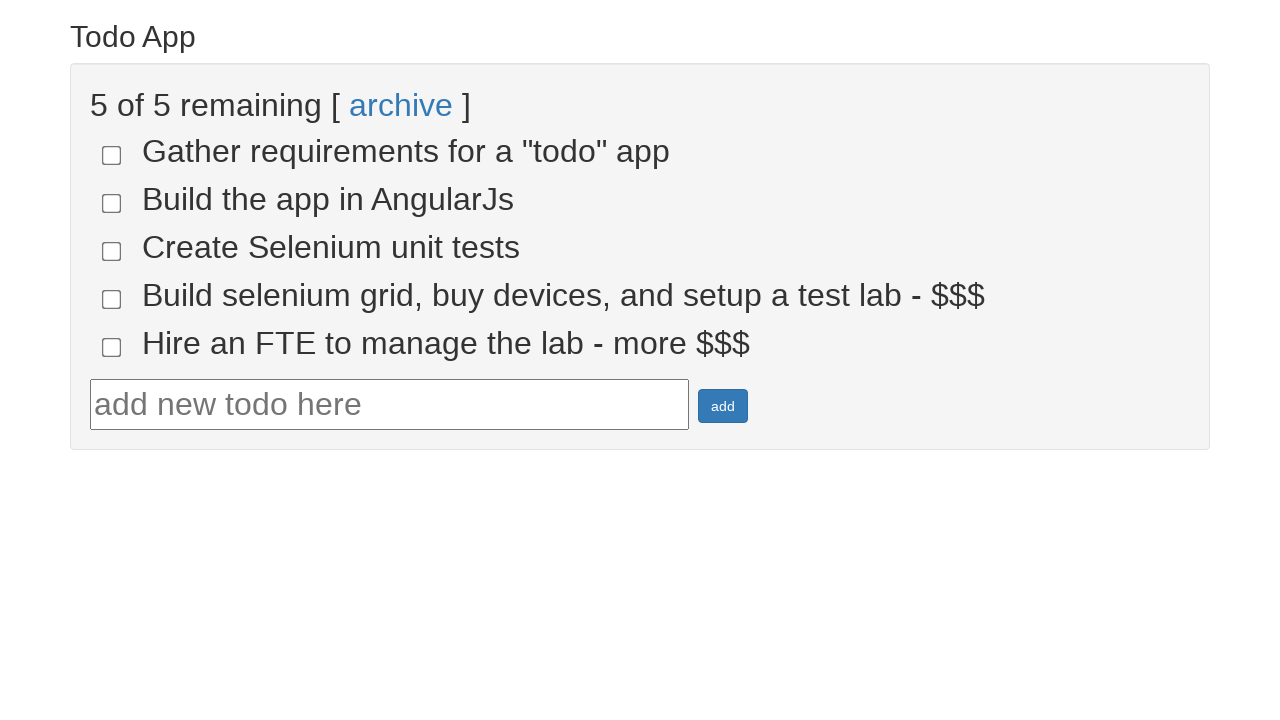

Clicked the first todo checkbox at (112, 155) on input[name='todo-1']
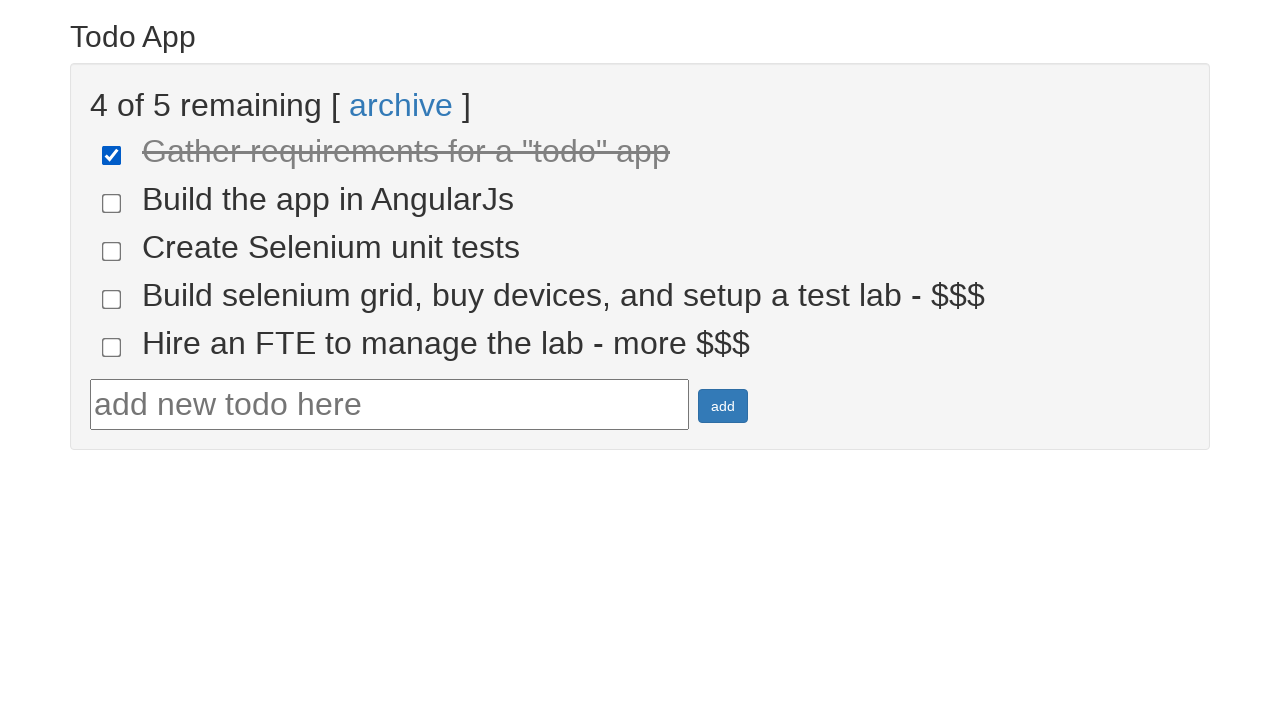

First todo item is now marked as done
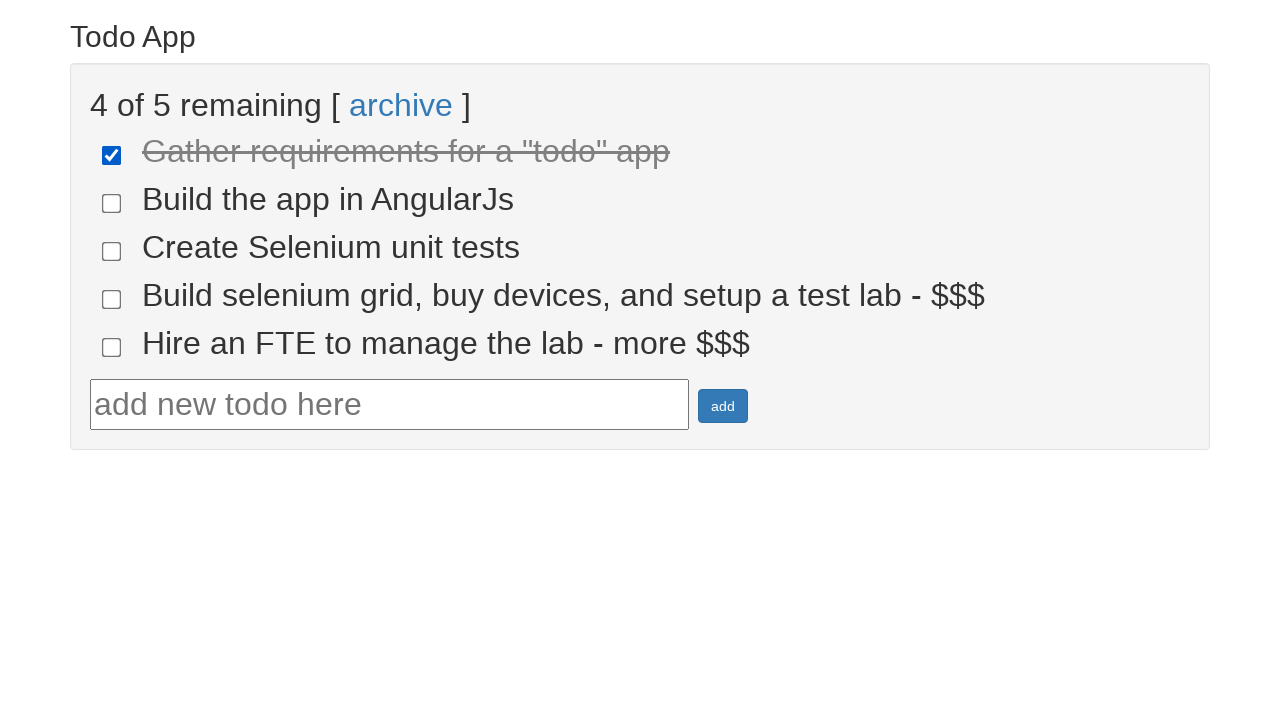

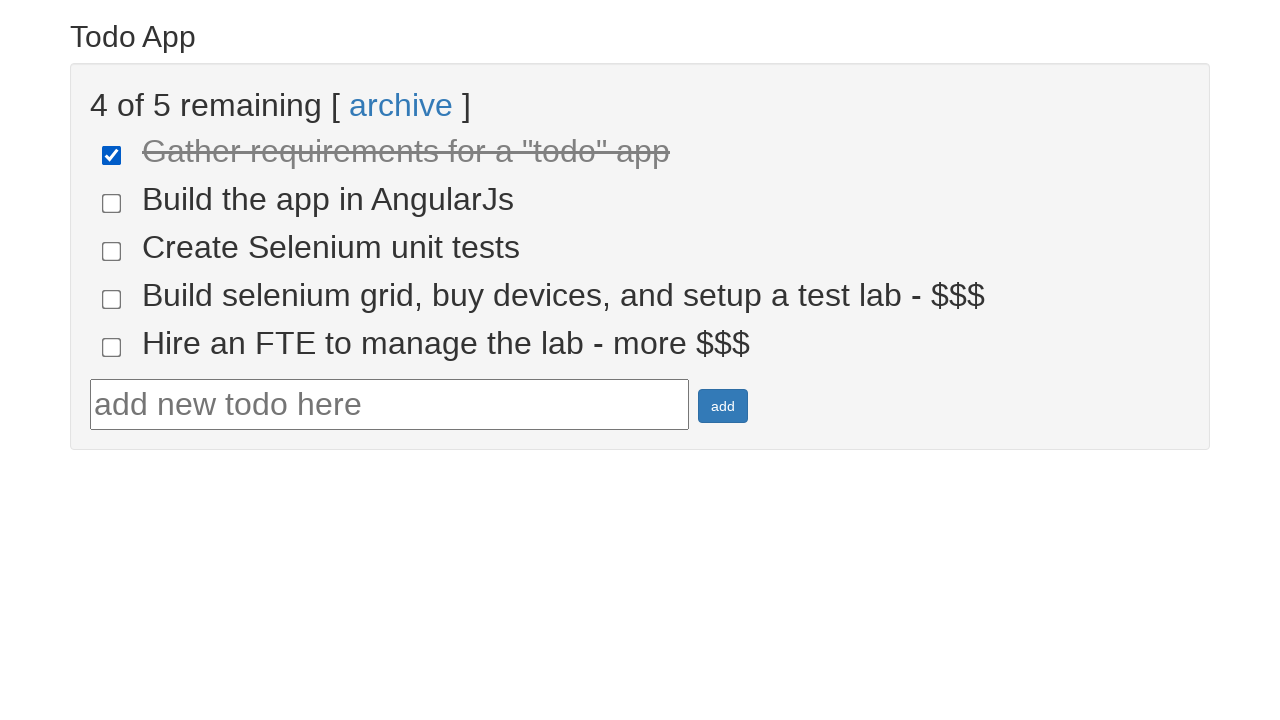